Tests mouse hover functionality by iterating through main menu items and hovering over each one to trigger any dropdown or hover effects.

Starting URL: https://www.globalsqa.com/demo-site/

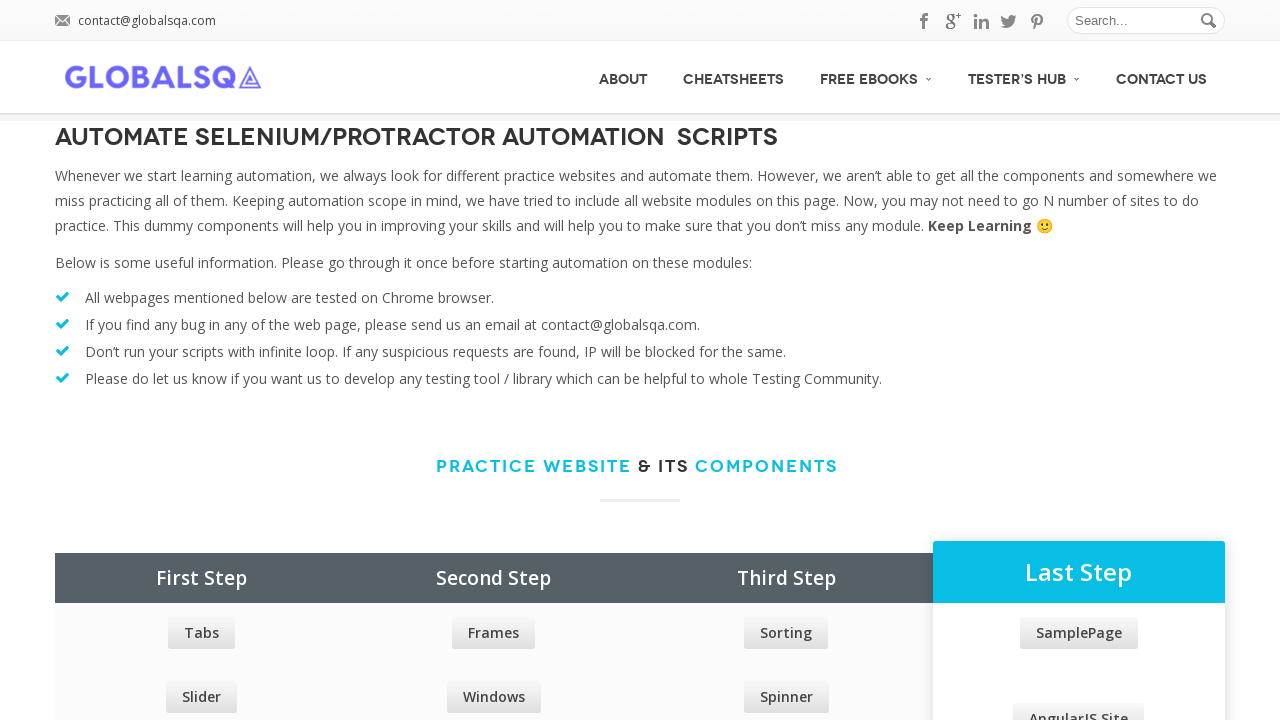

Main menu selector loaded
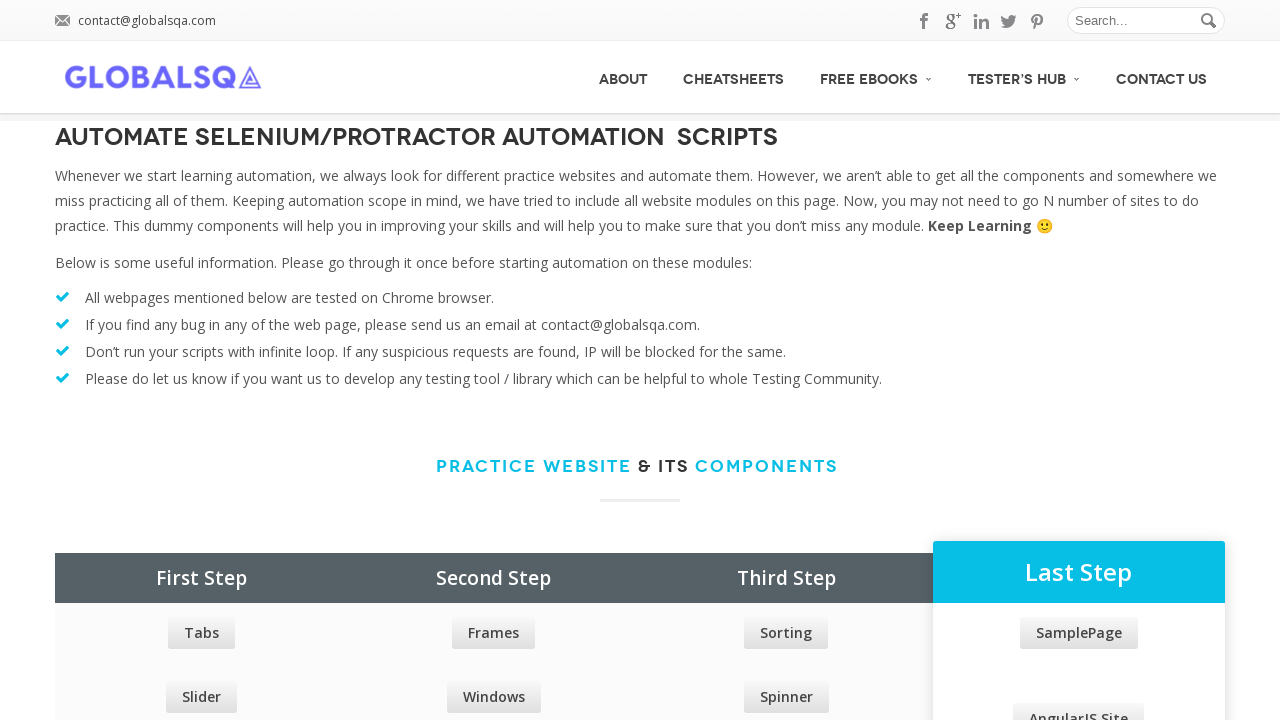

Retrieved 5 main menu items
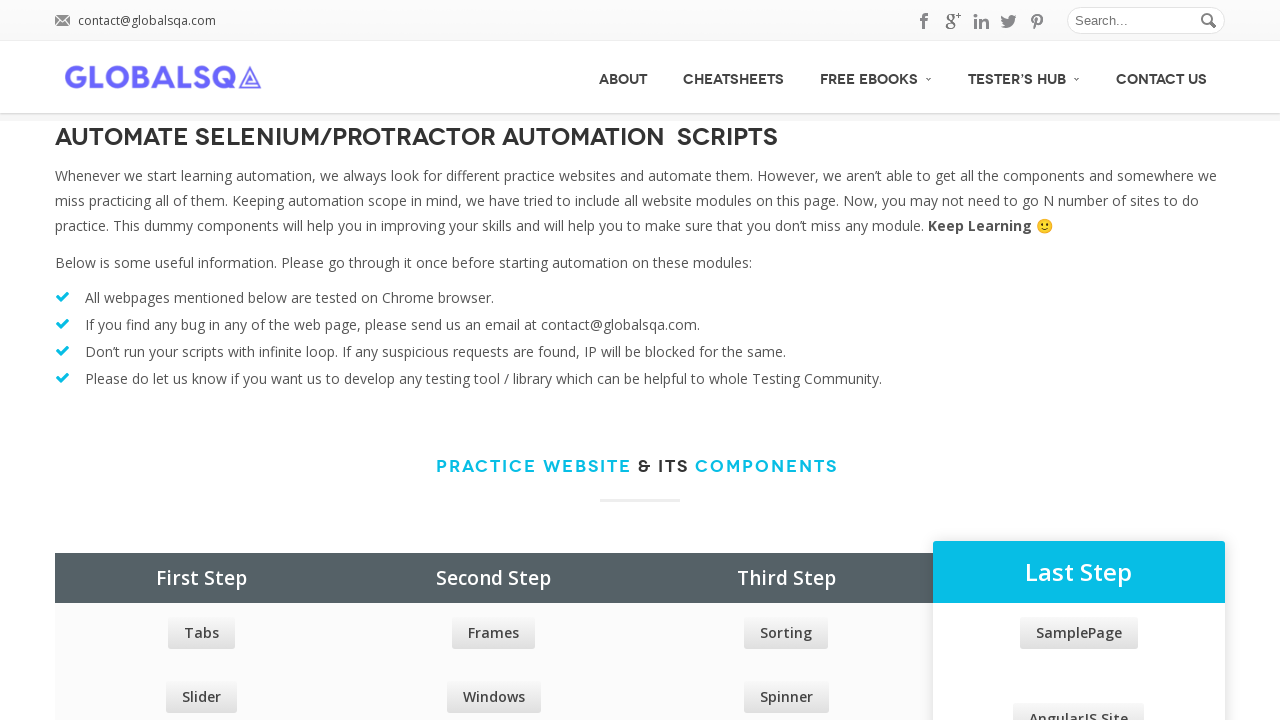

Hovered over a main menu item to trigger dropdown effects at (623, 77) on xpath=//div[@id='menu']/ul/li/a >> nth=0
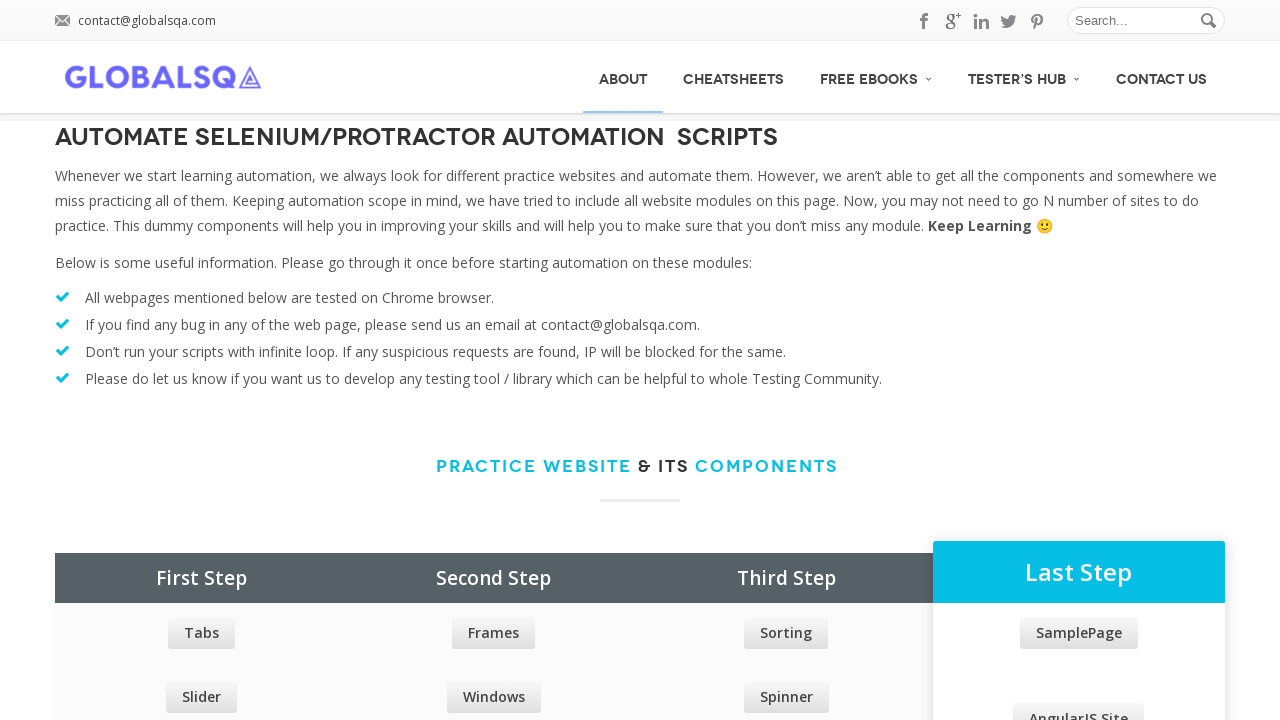

Waited 1 second for hover effects to complete
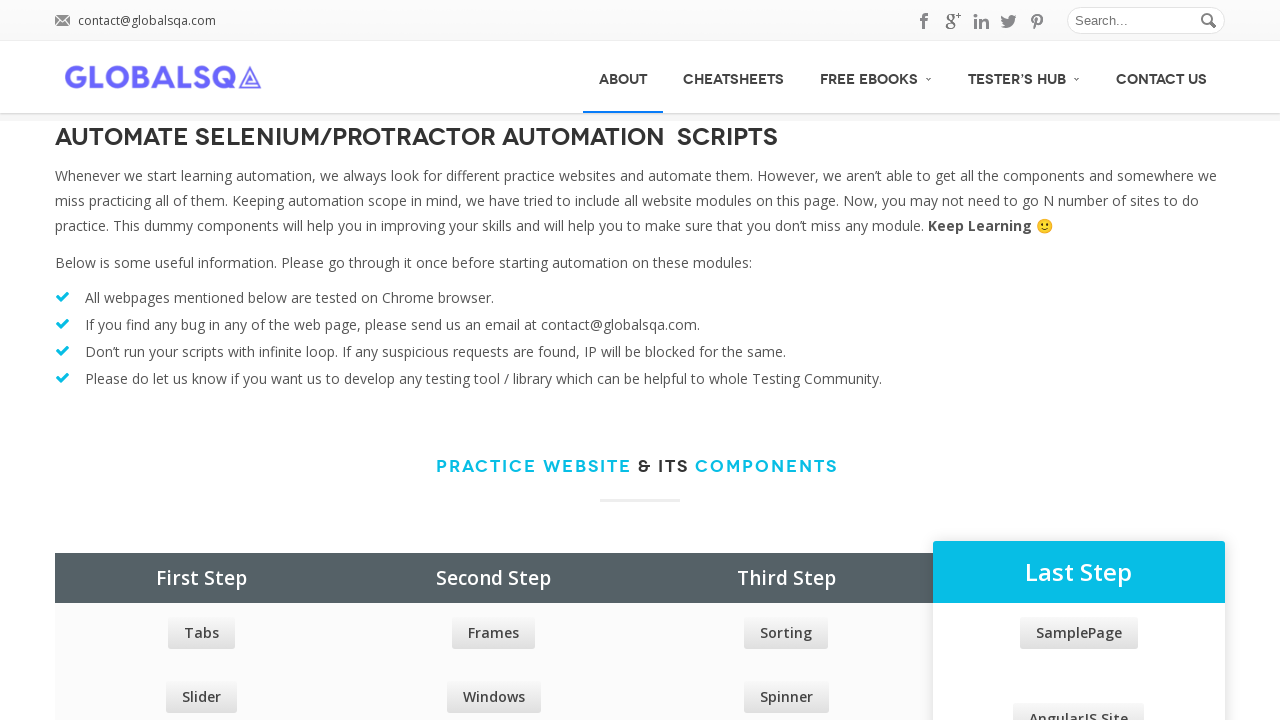

Hovered over a main menu item to trigger dropdown effects at (734, 77) on xpath=//div[@id='menu']/ul/li/a >> nth=1
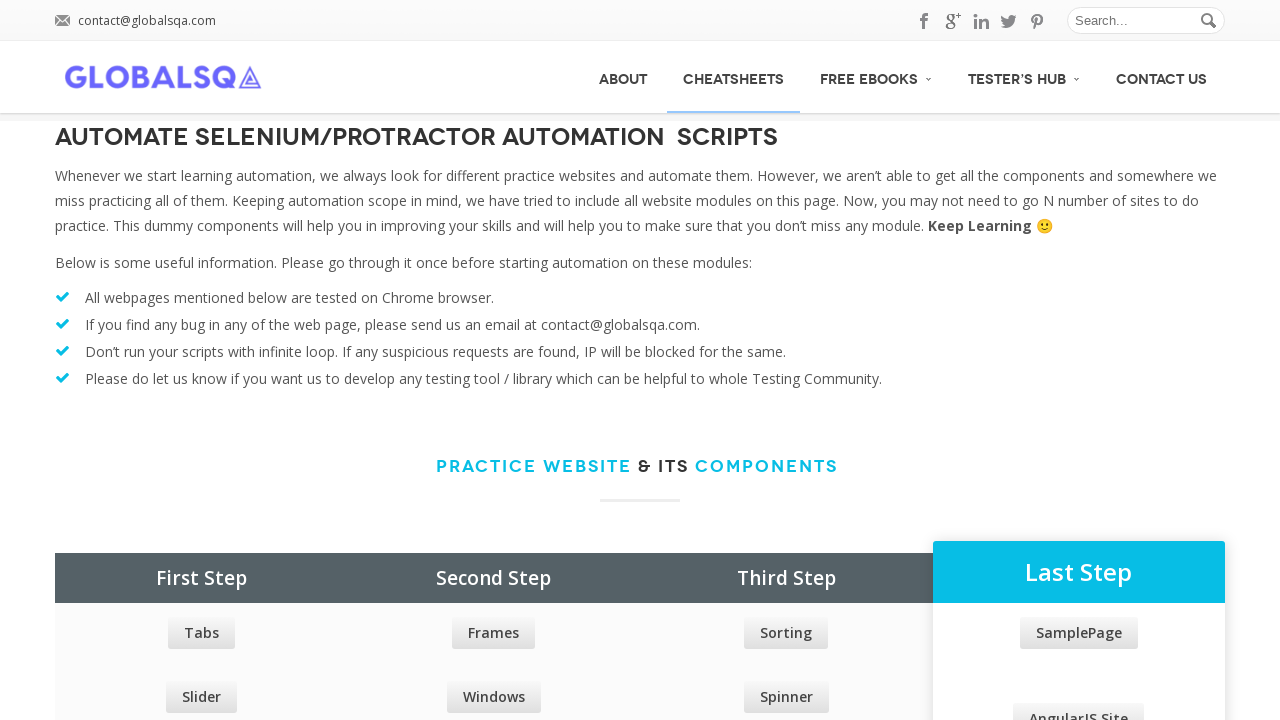

Waited 1 second for hover effects to complete
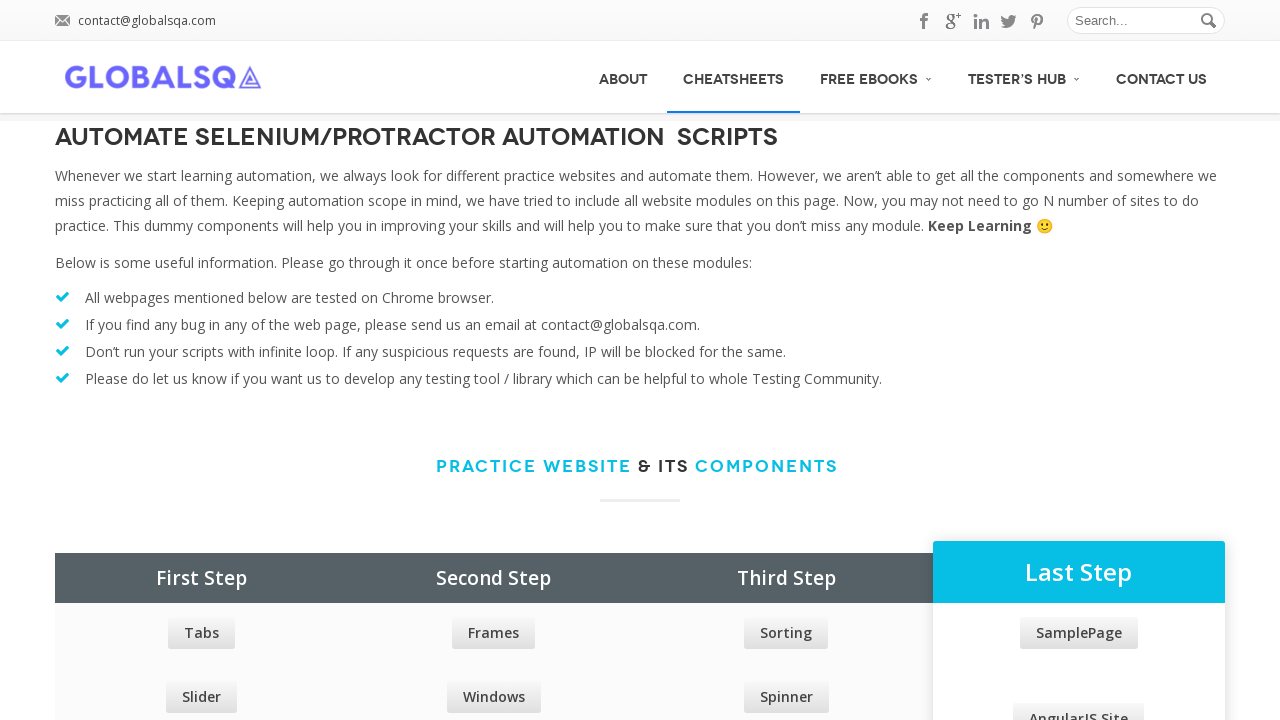

Hovered over a main menu item to trigger dropdown effects at (876, 76) on xpath=//div[@id='menu']/ul/li/a >> nth=2
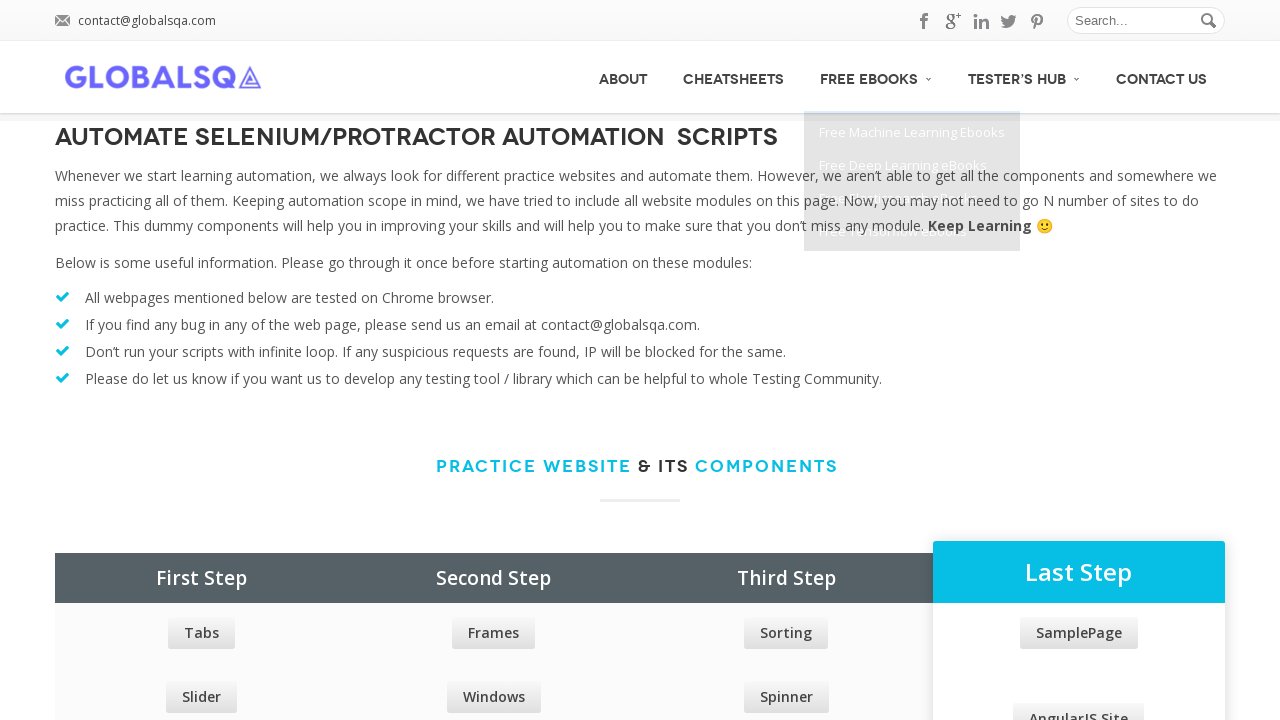

Waited 1 second for hover effects to complete
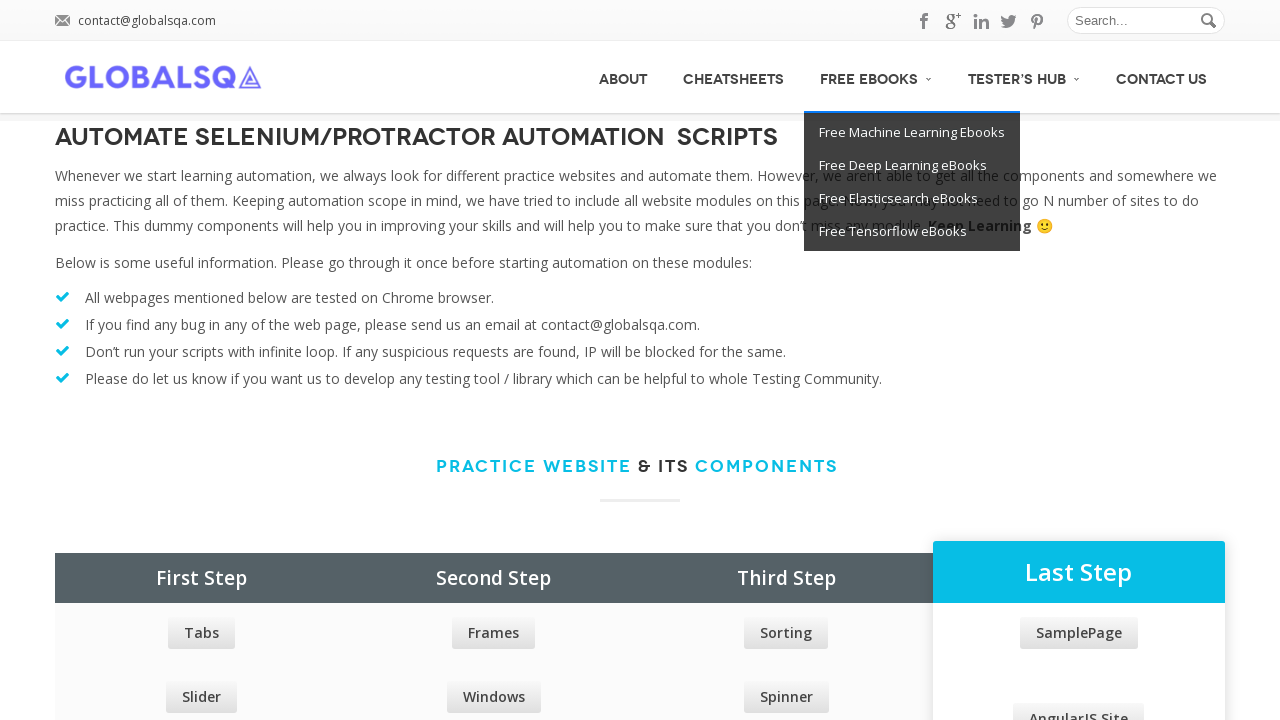

Hovered over a main menu item to trigger dropdown effects at (1024, 76) on xpath=//div[@id='menu']/ul/li/a >> nth=3
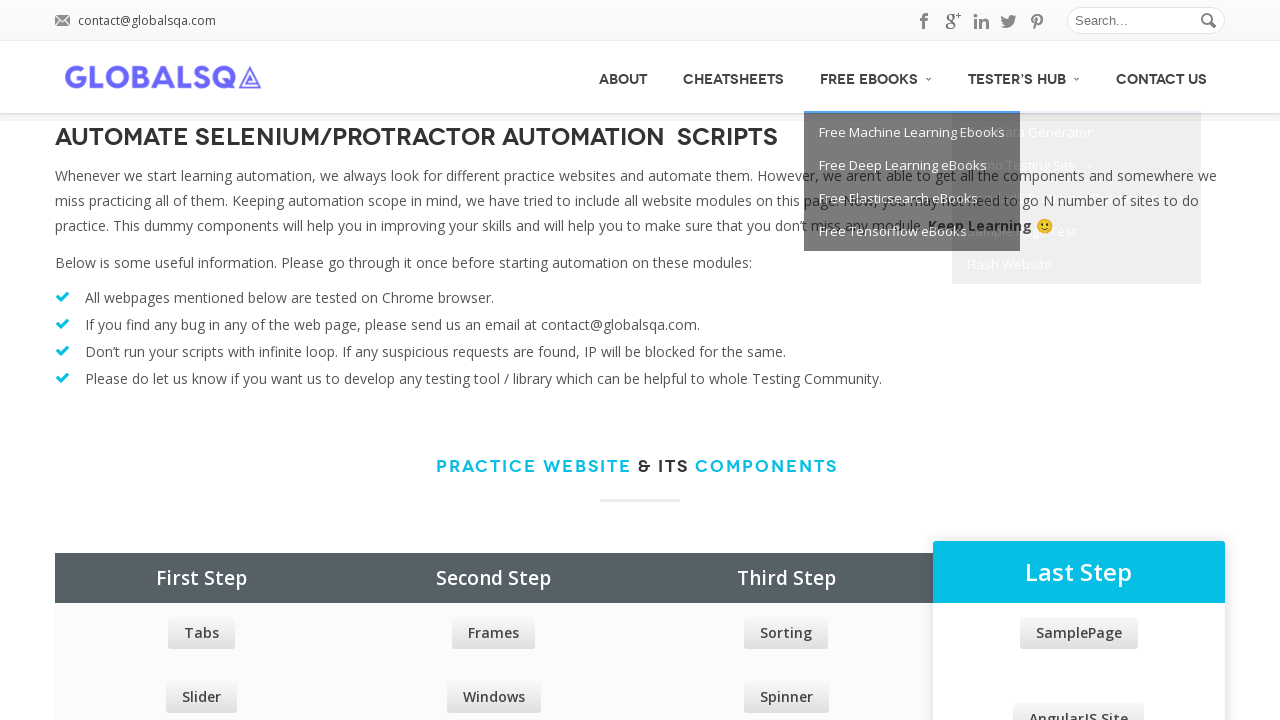

Waited 1 second for hover effects to complete
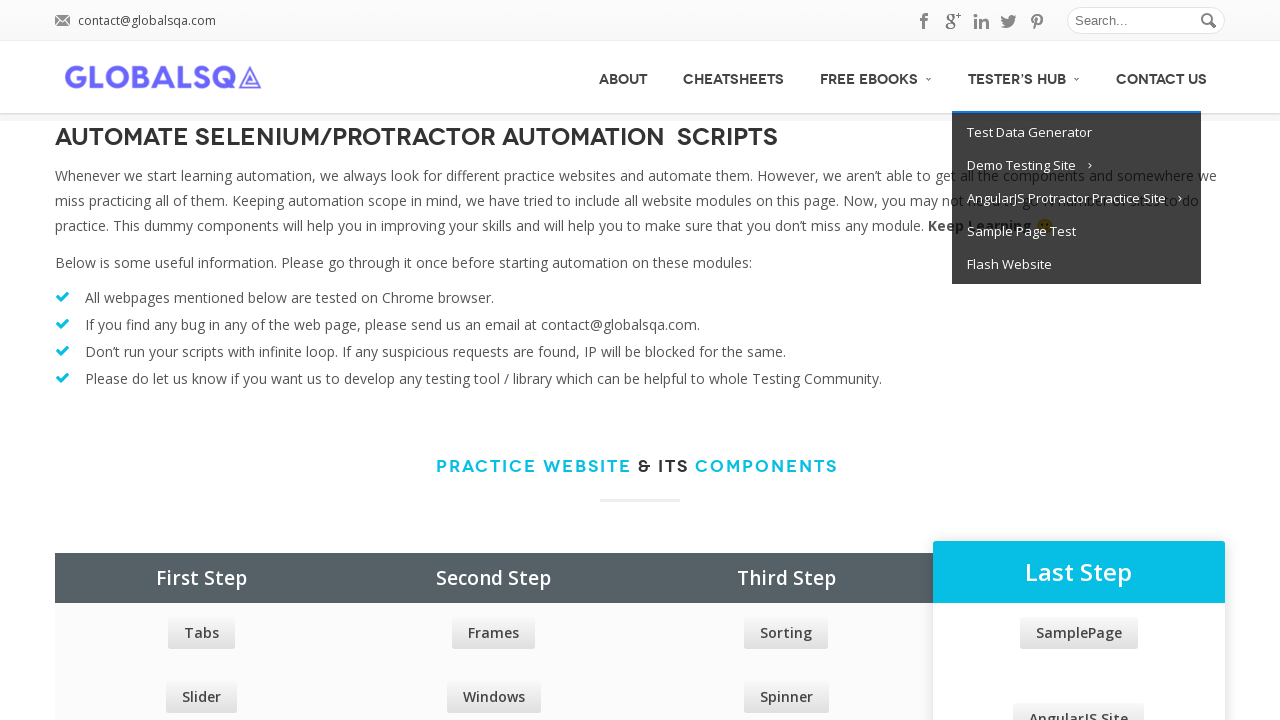

Hovered over a main menu item to trigger dropdown effects at (1162, 77) on xpath=//div[@id='menu']/ul/li/a >> nth=4
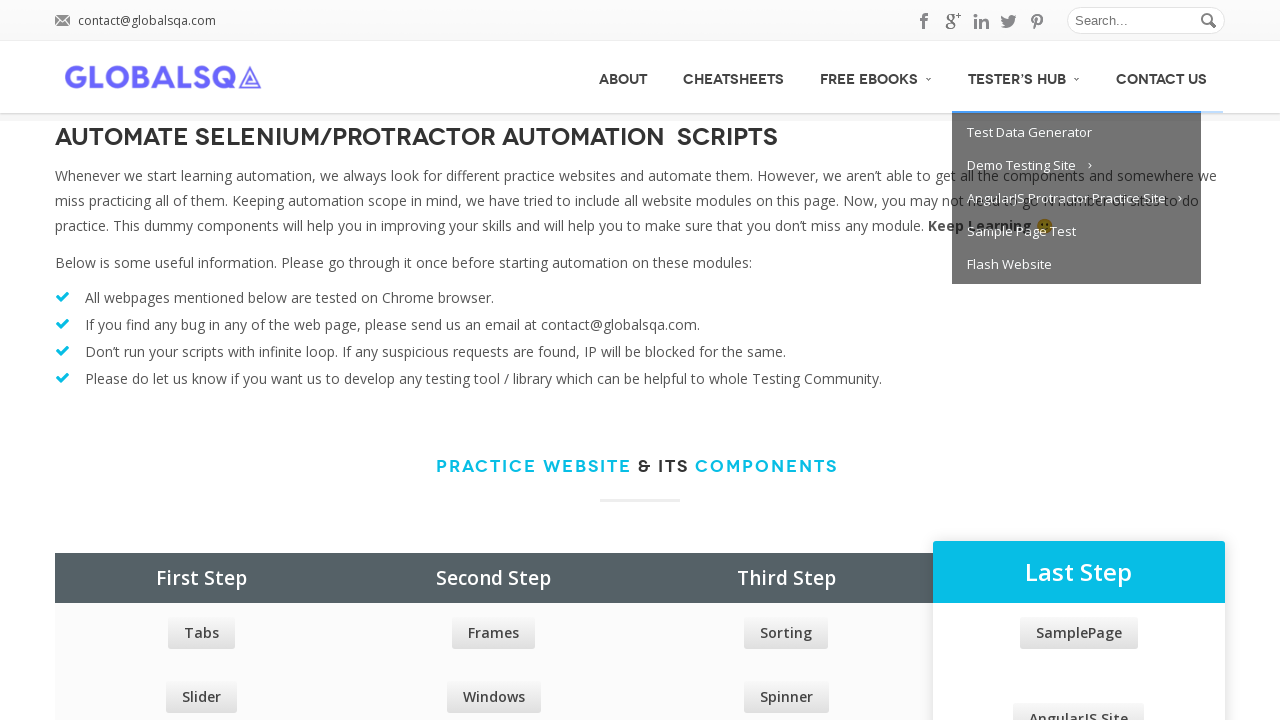

Waited 1 second for hover effects to complete
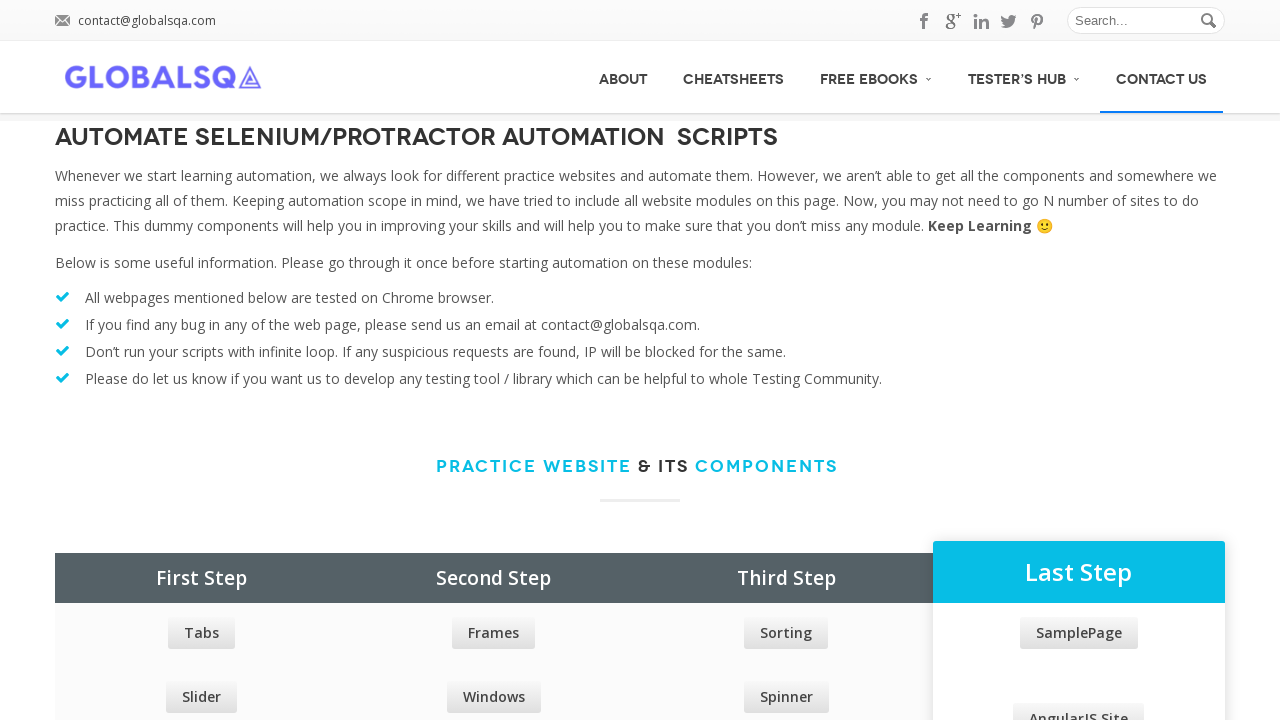

Hovered over a main menu item again to re-trigger dropdown effects at (623, 77) on xpath=//div[@id='menu']/ul/li/a >> nth=0
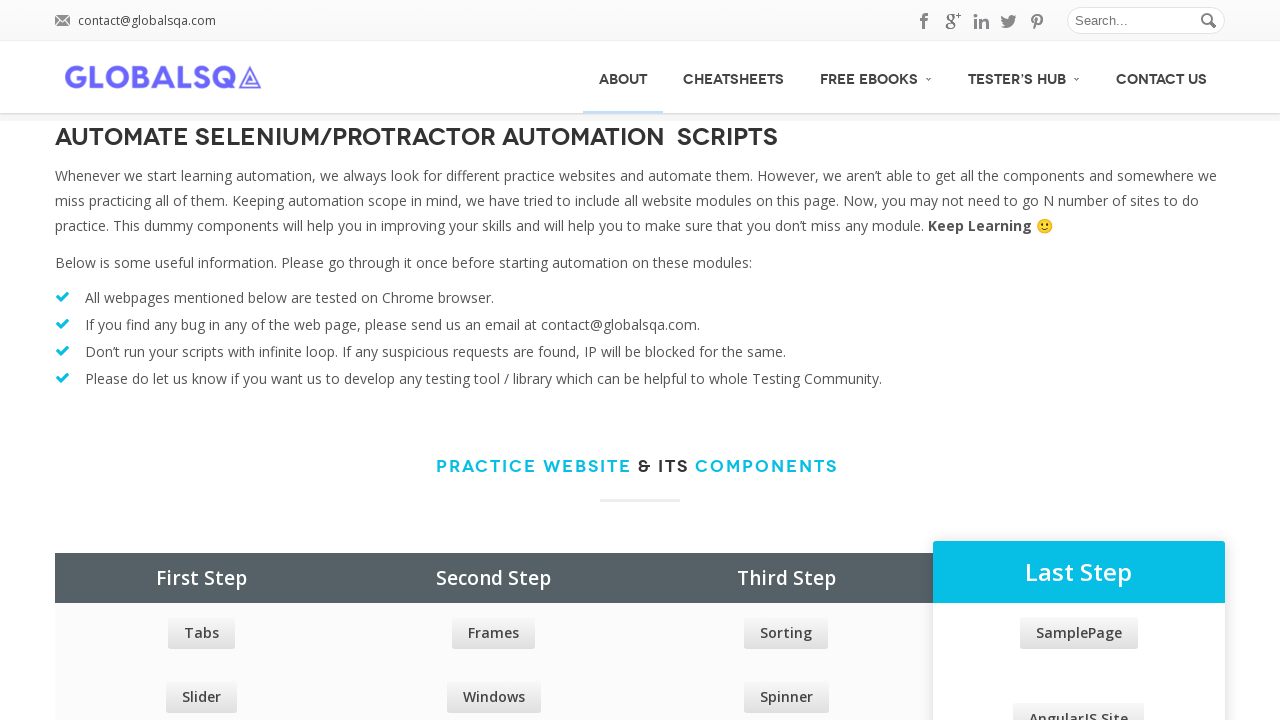

Waited 1 second for hover effects to complete
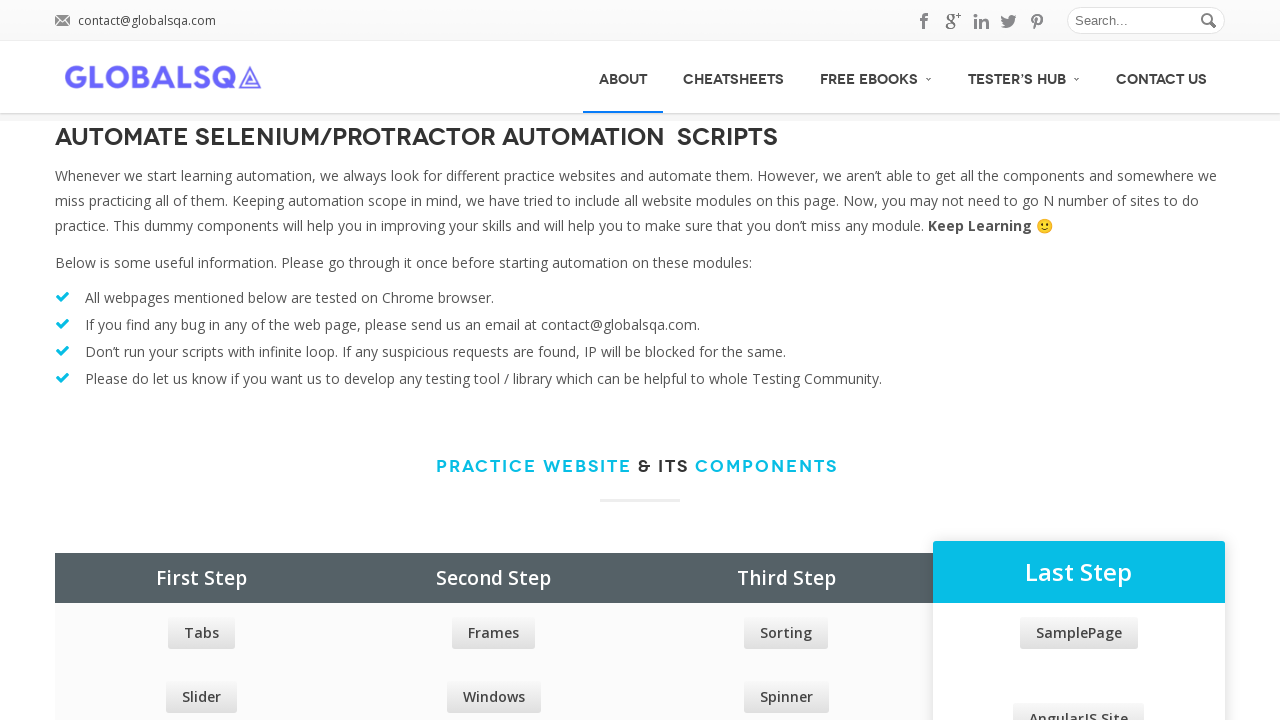

Hovered over a main menu item again to re-trigger dropdown effects at (734, 77) on xpath=//div[@id='menu']/ul/li/a >> nth=1
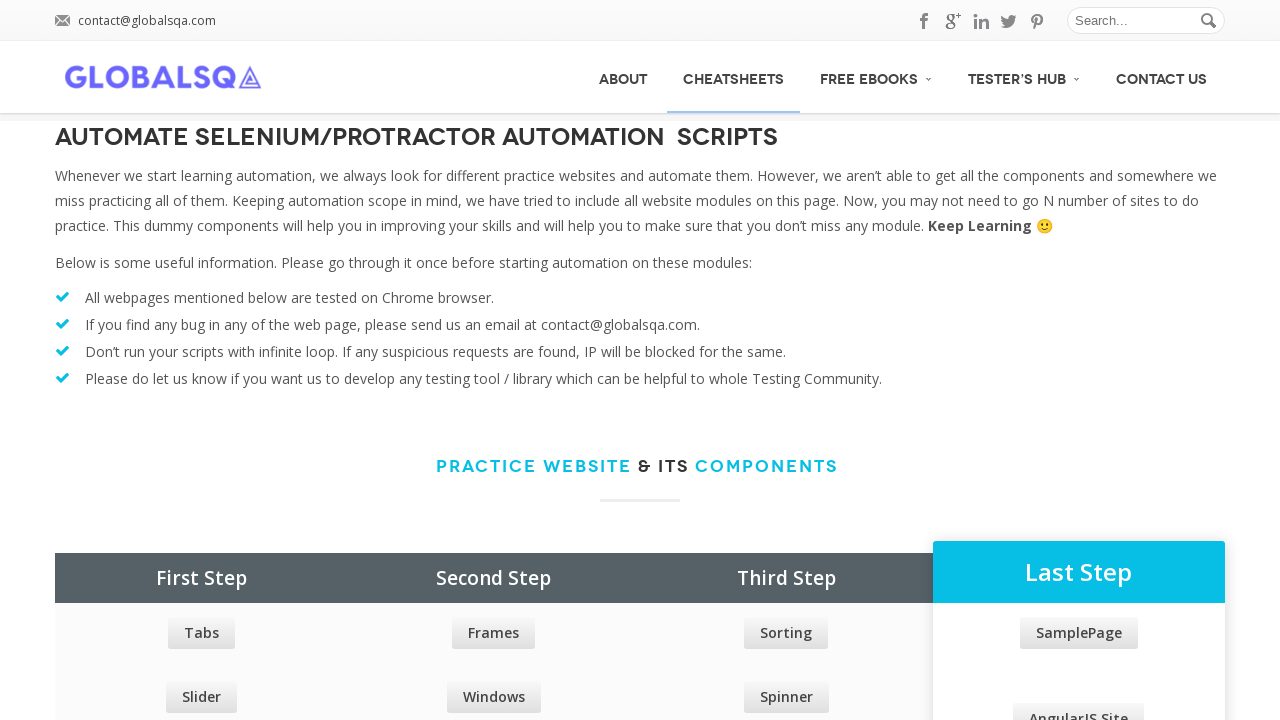

Waited 1 second for hover effects to complete
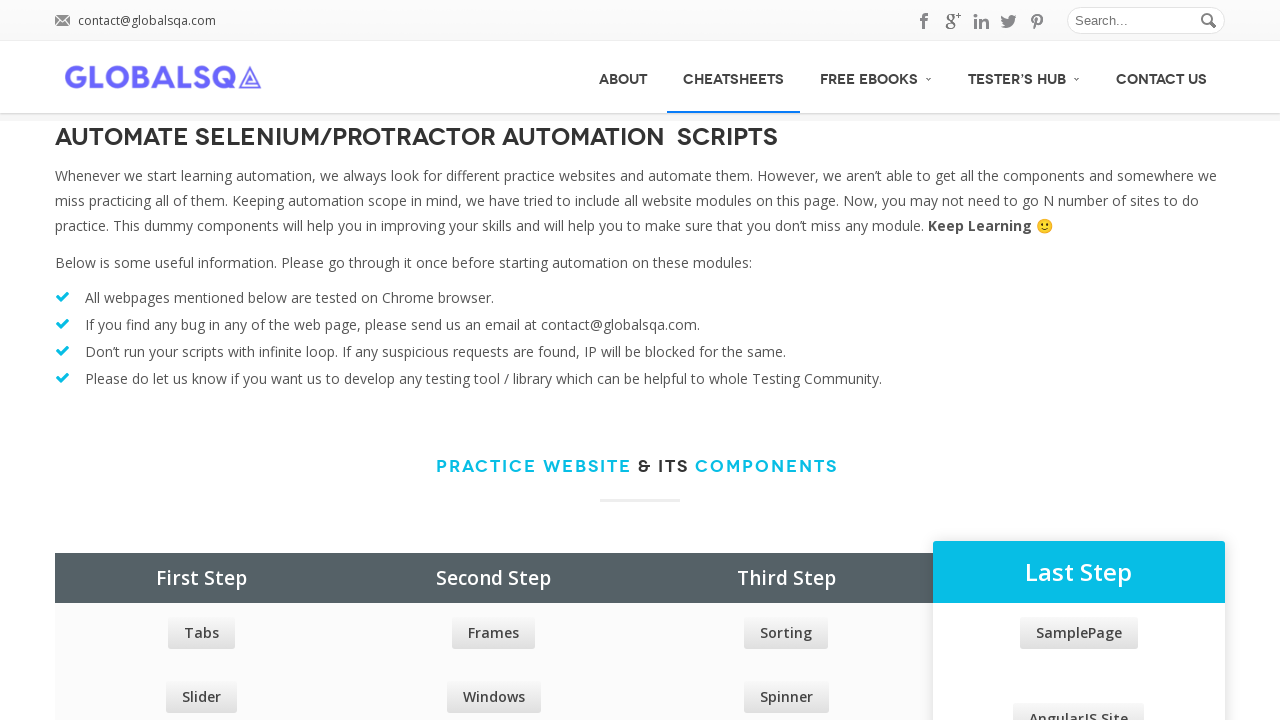

Hovered over a main menu item again to re-trigger dropdown effects at (876, 76) on xpath=//div[@id='menu']/ul/li/a >> nth=2
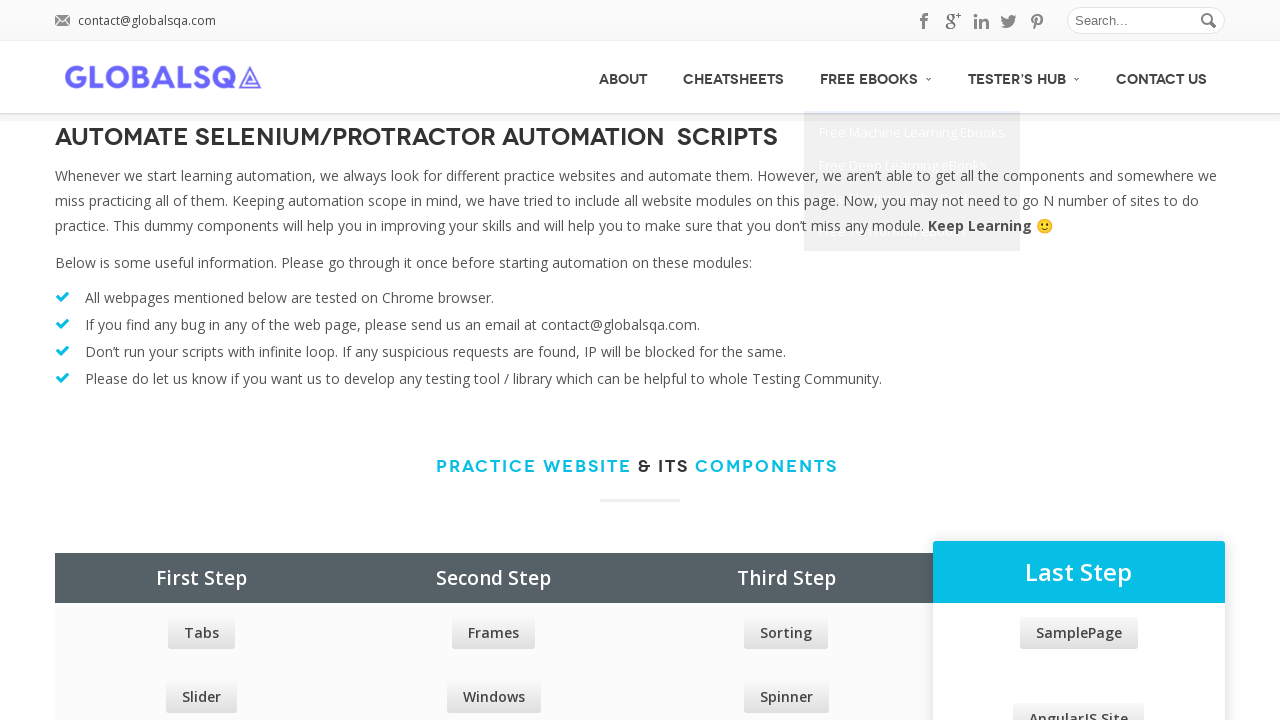

Waited 1 second for hover effects to complete
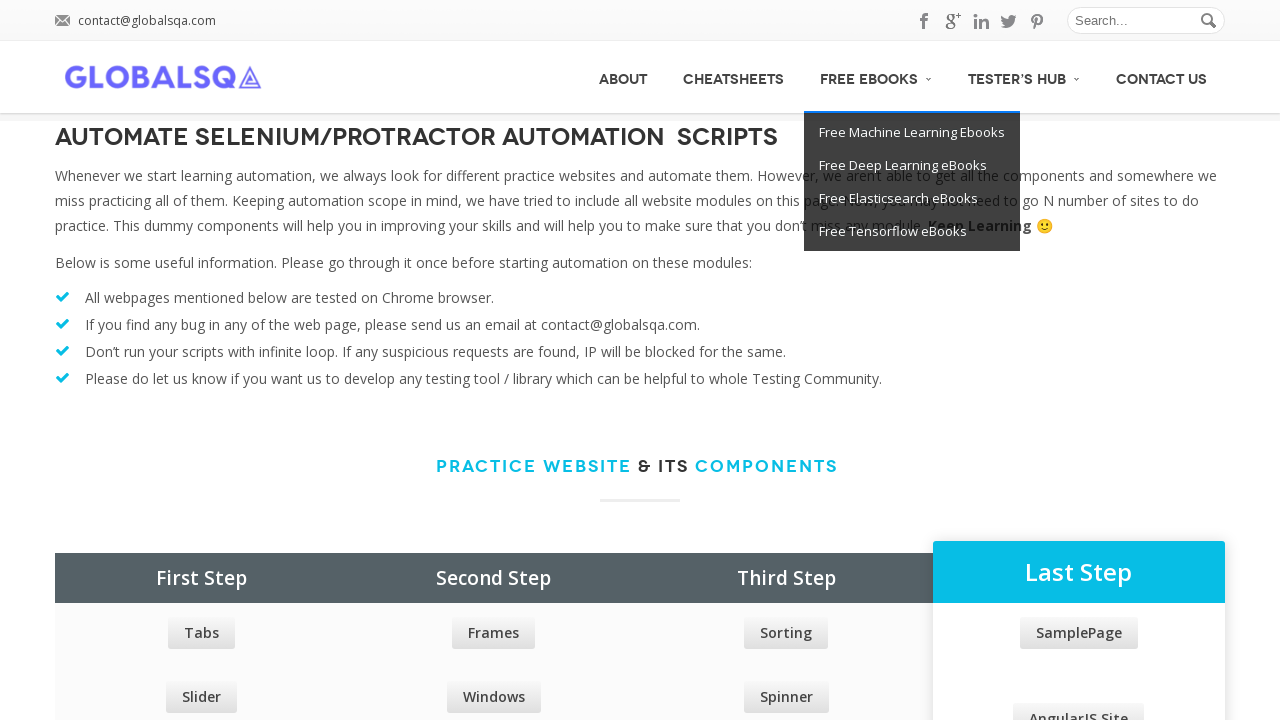

Hovered over a main menu item again to re-trigger dropdown effects at (1024, 76) on xpath=//div[@id='menu']/ul/li/a >> nth=3
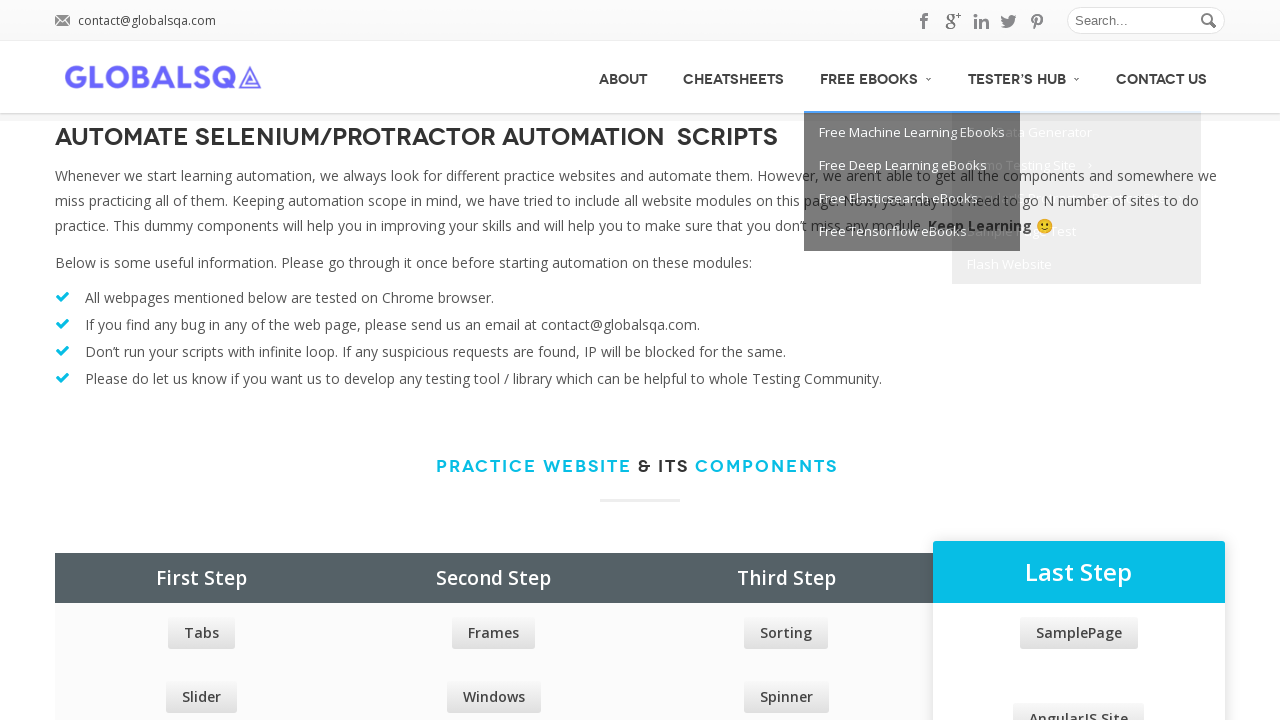

Waited 1 second for hover effects to complete
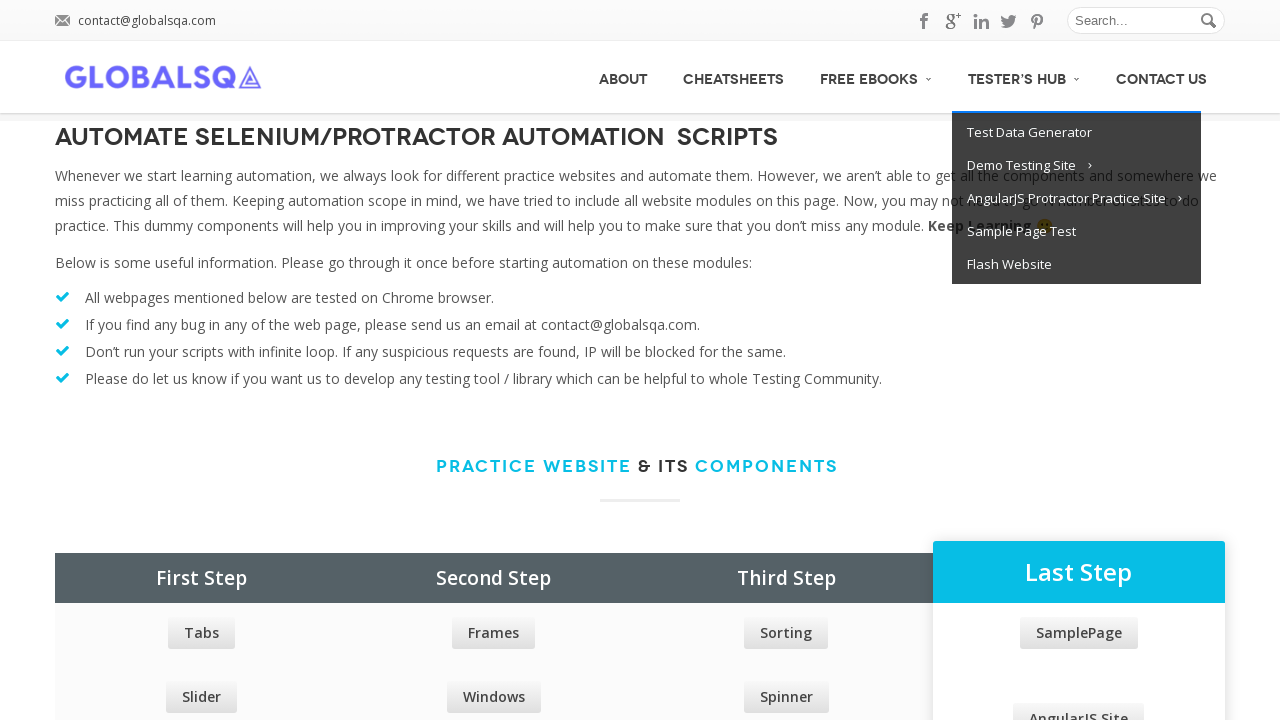

Hovered over a main menu item again to re-trigger dropdown effects at (1162, 77) on xpath=//div[@id='menu']/ul/li/a >> nth=4
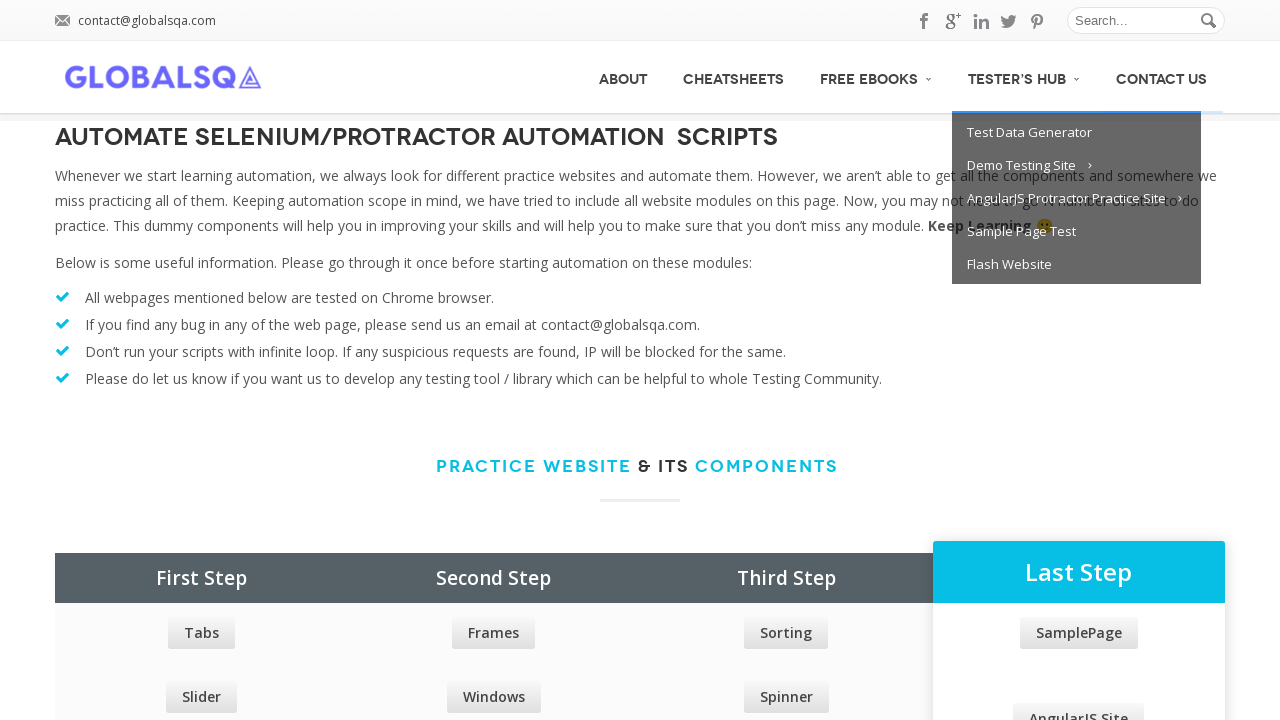

Waited 1 second for hover effects to complete
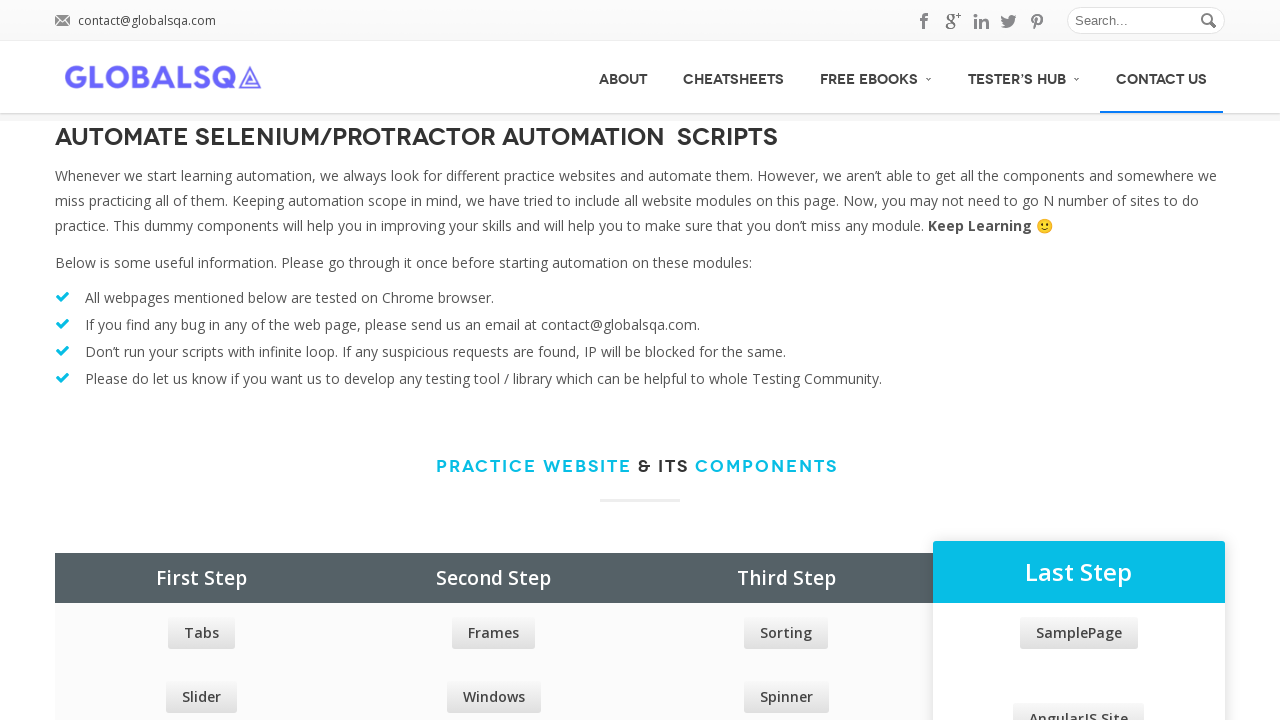

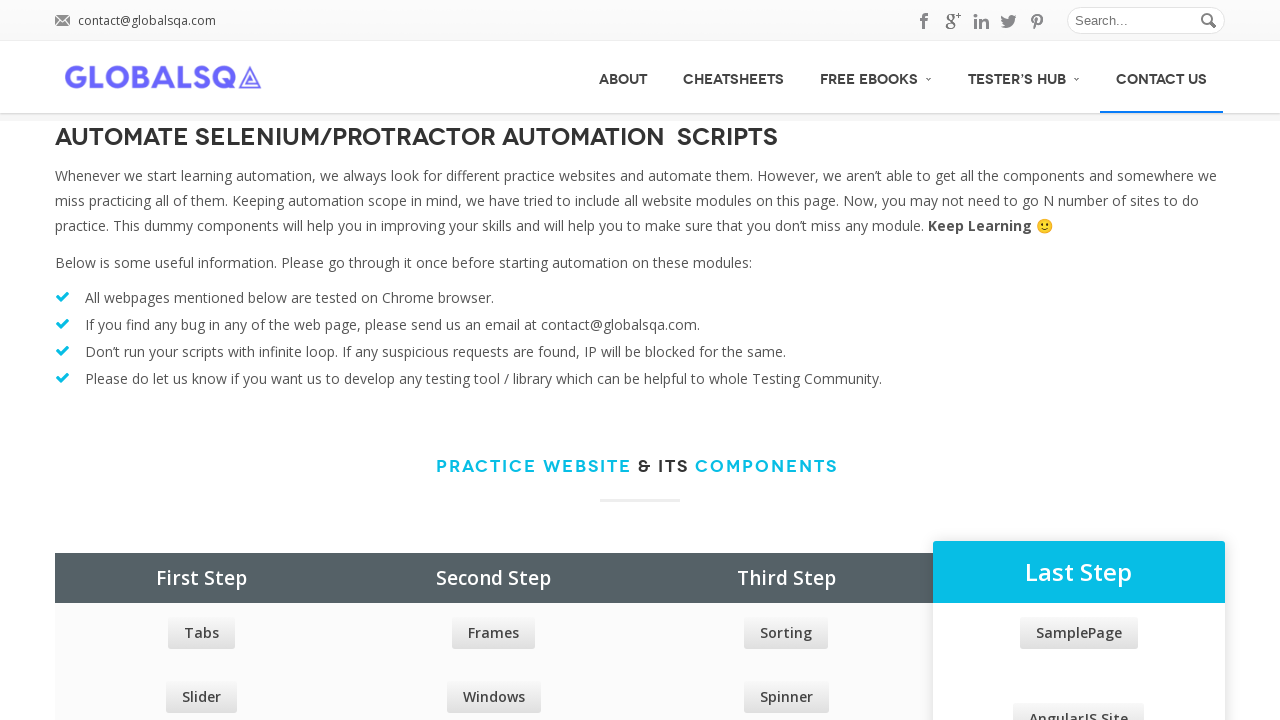